Opens the DS Portal application homepage and clicks the "Get Started" button to begin navigation

Starting URL: https://dsportalapp.herokuapp.com

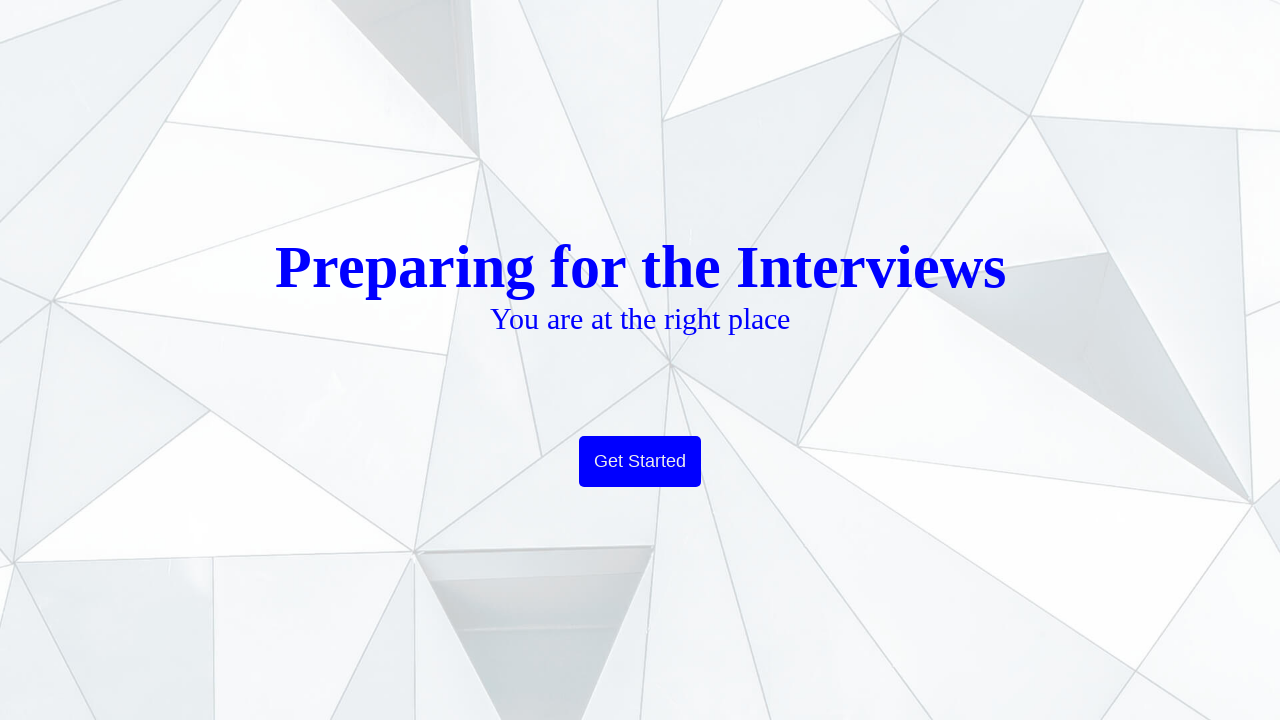

Navigated to DS Portal application homepage
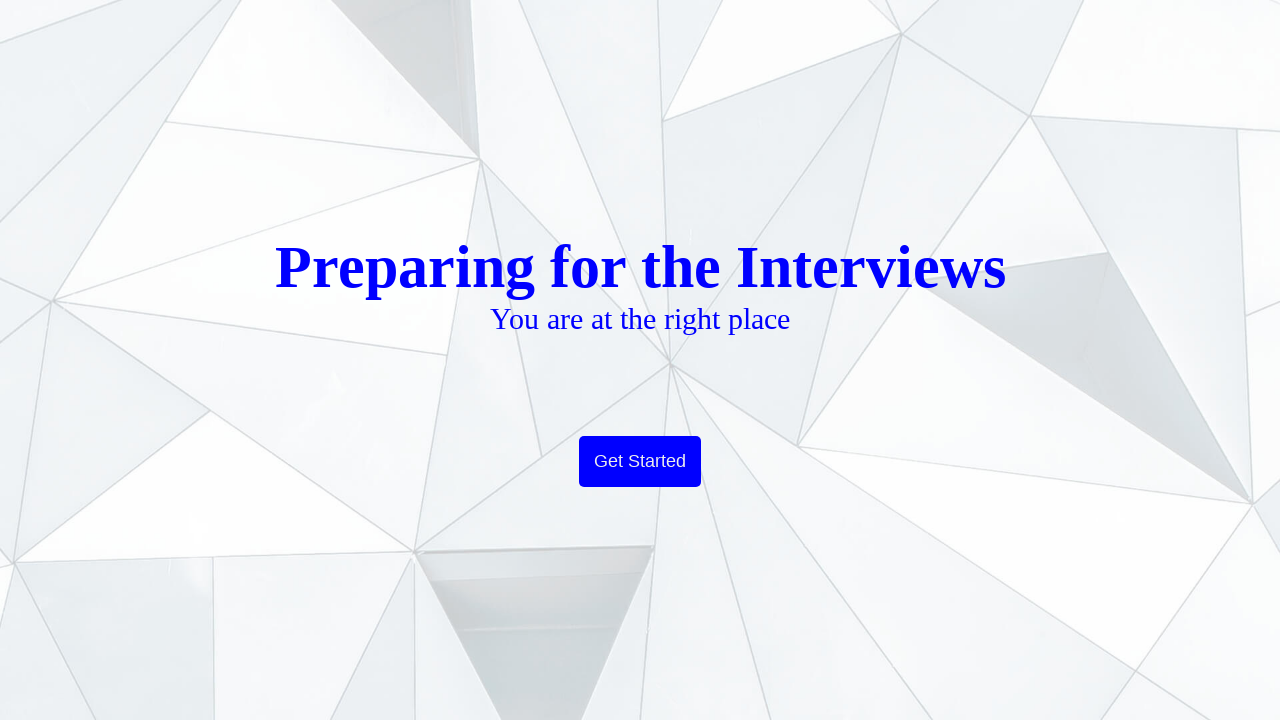

Clicked the 'Get Started' button at (640, 462) on text=Get Started
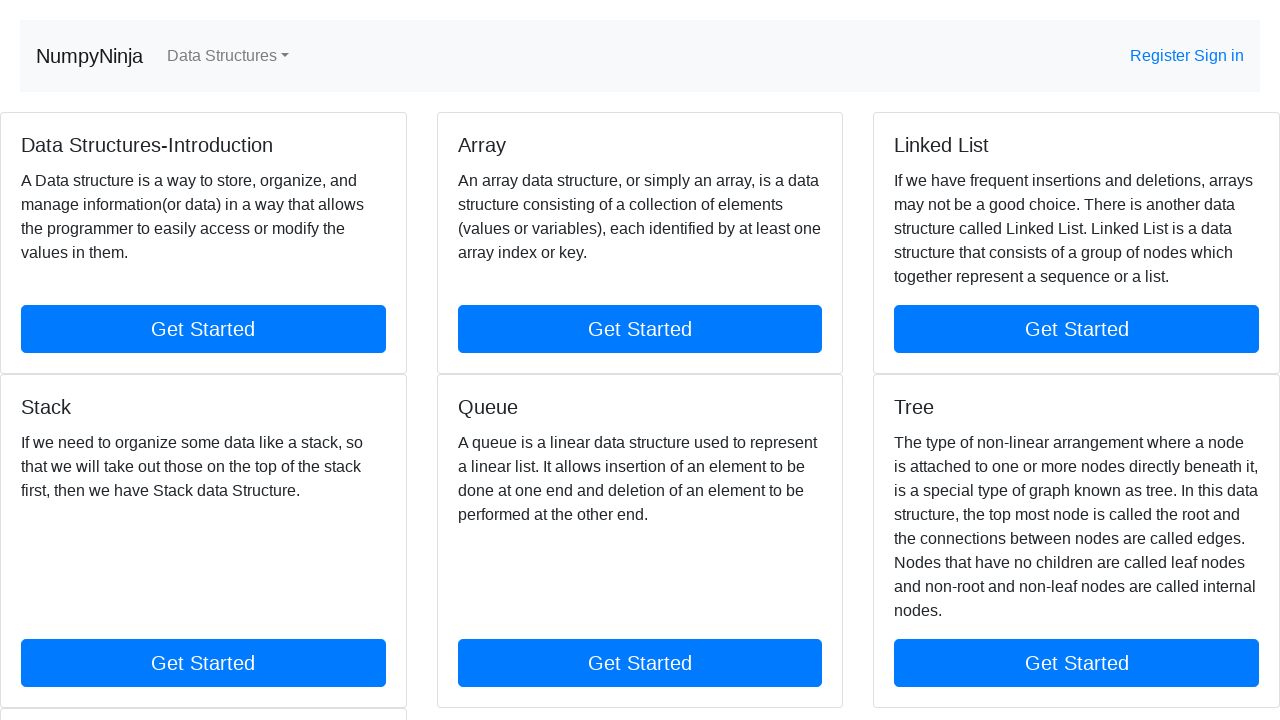

Page loaded and DOM content rendered
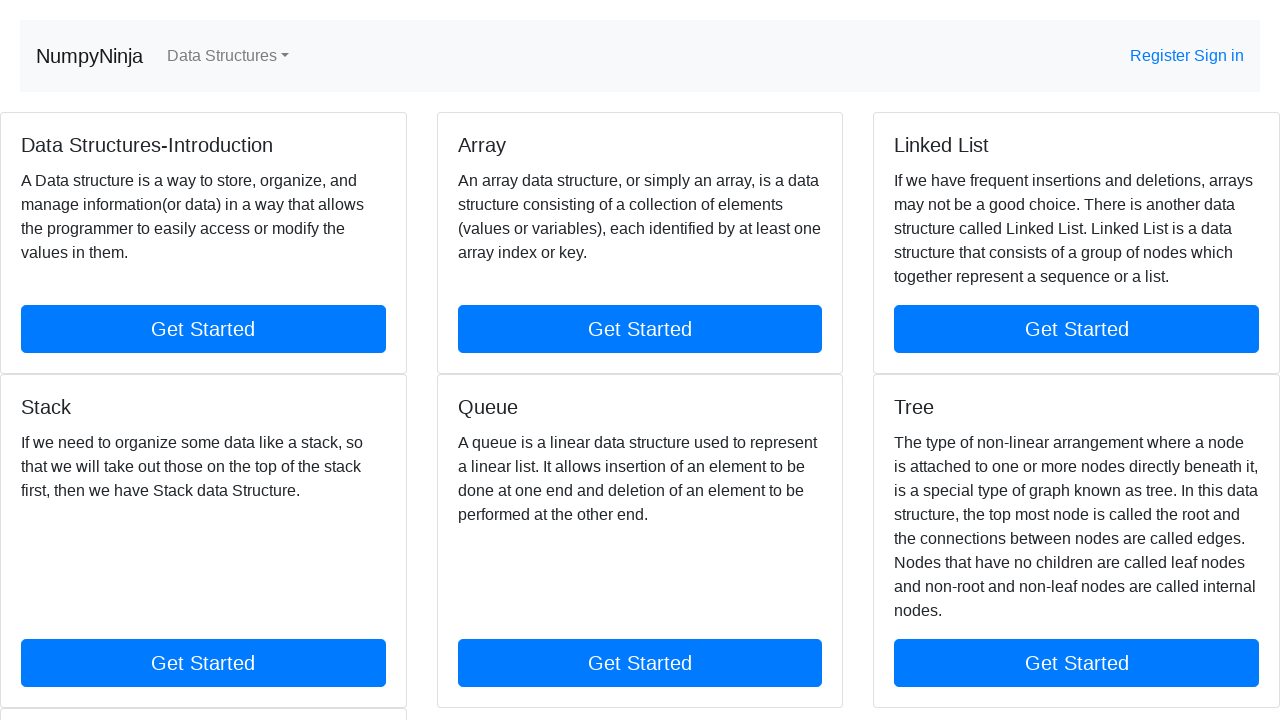

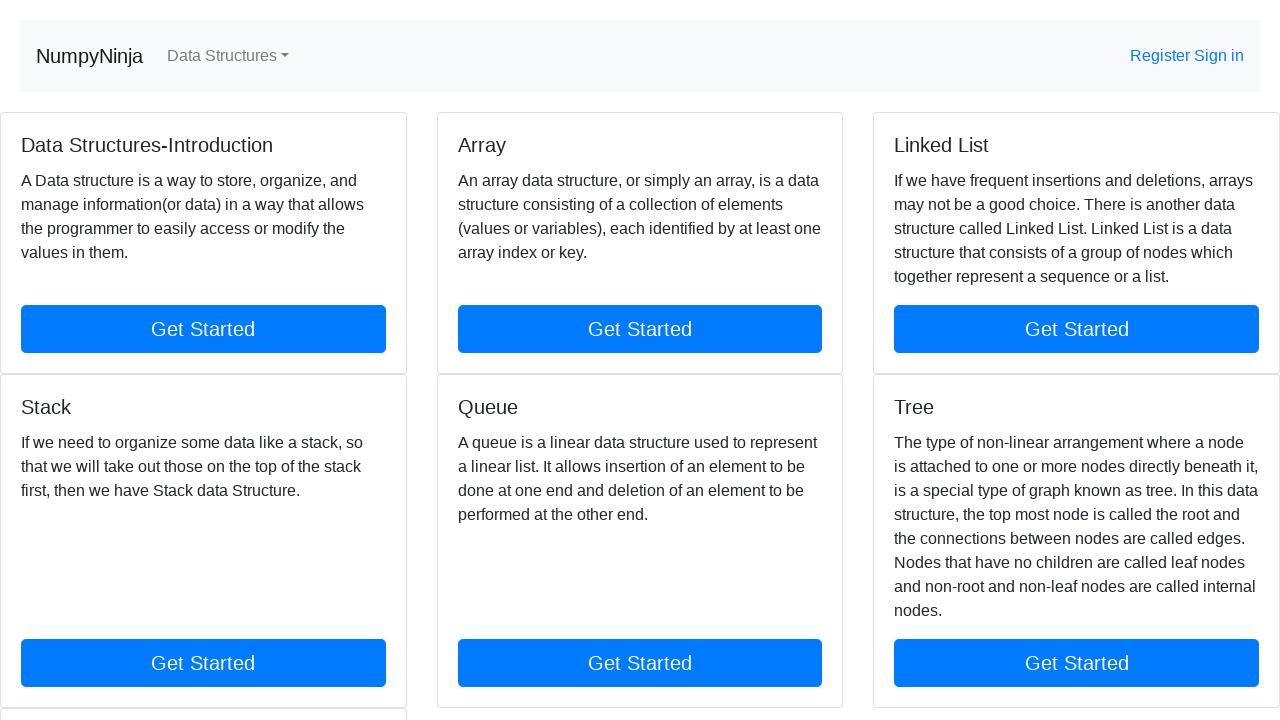